Opens the VCTC Pune website, clicks a link multiple times to open new tabs, switches to a new tab, and interacts with a practice page by selecting a radio button and filling an autocomplete field.

Starting URL: https://vctcpune.com/

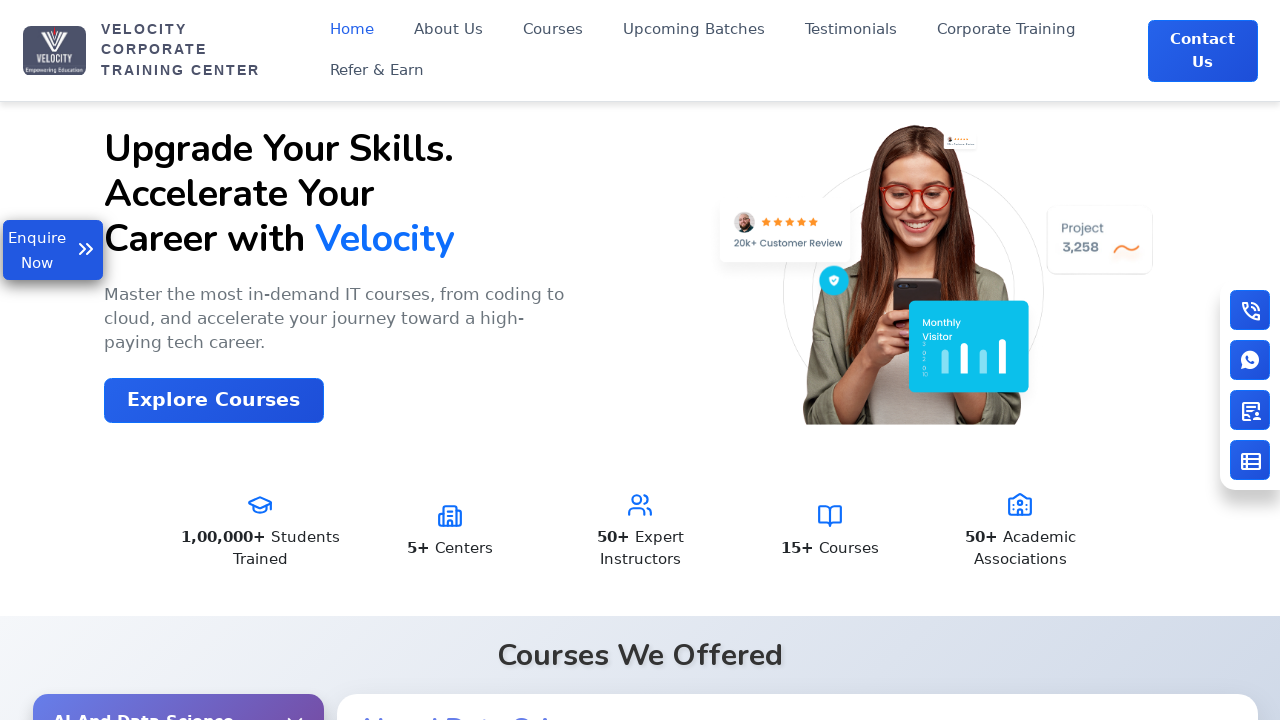

Clicked external link (1st time) to open new tab at (1182, 360) on (//a[@rel='noopener noreferrer'])[1]
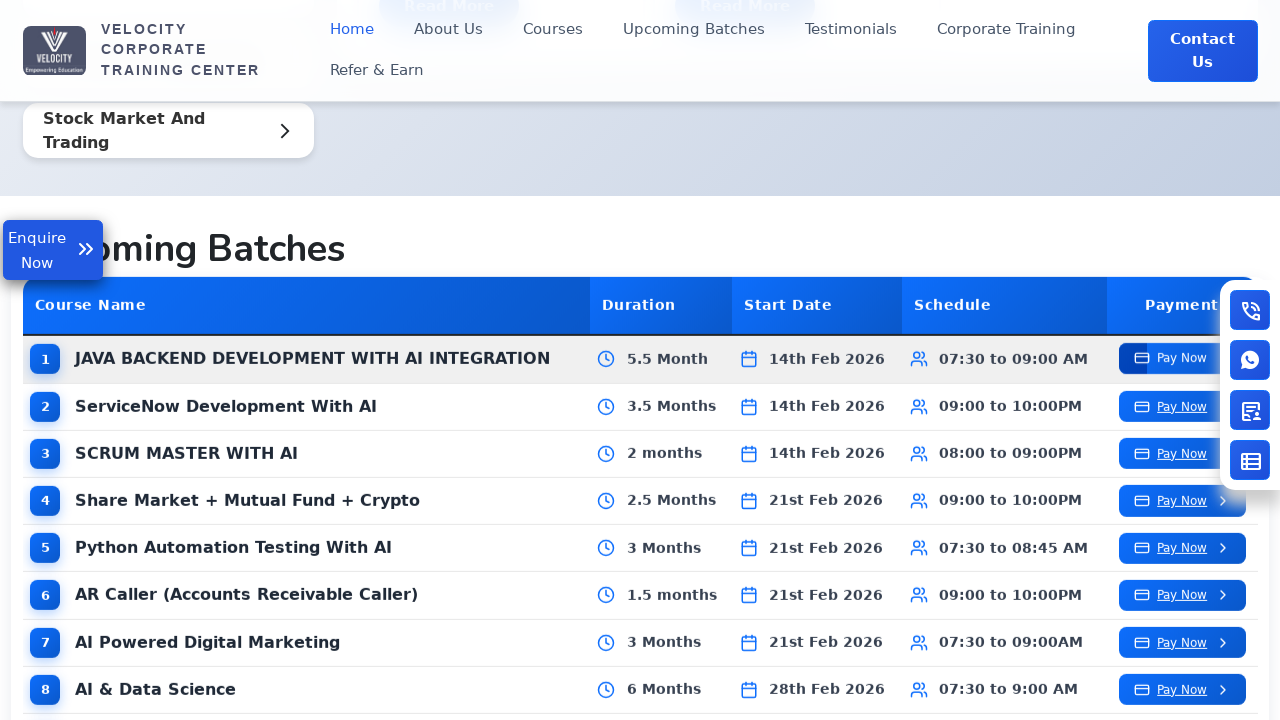

Clicked external link (2nd time) to open new tab at (1182, 356) on (//a[@rel='noopener noreferrer'])[1]
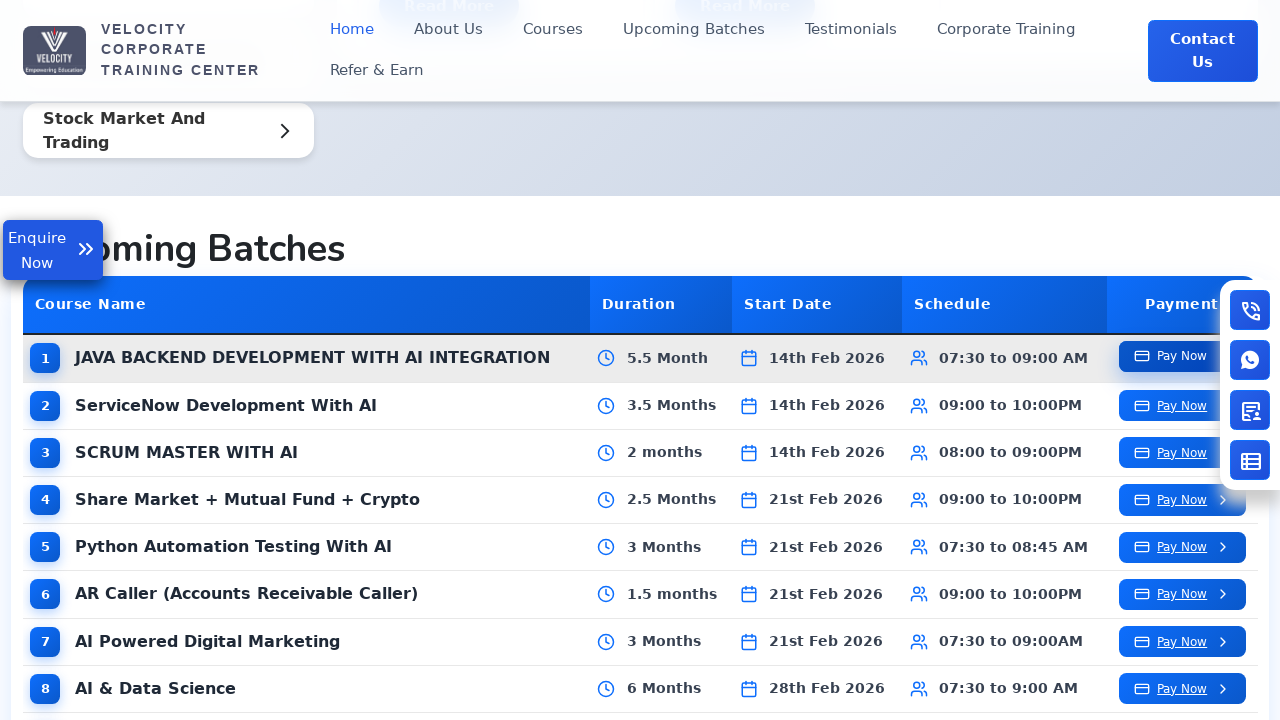

Clicked external link (3rd time) to open new tab at (1182, 356) on (//a[@rel='noopener noreferrer'])[1]
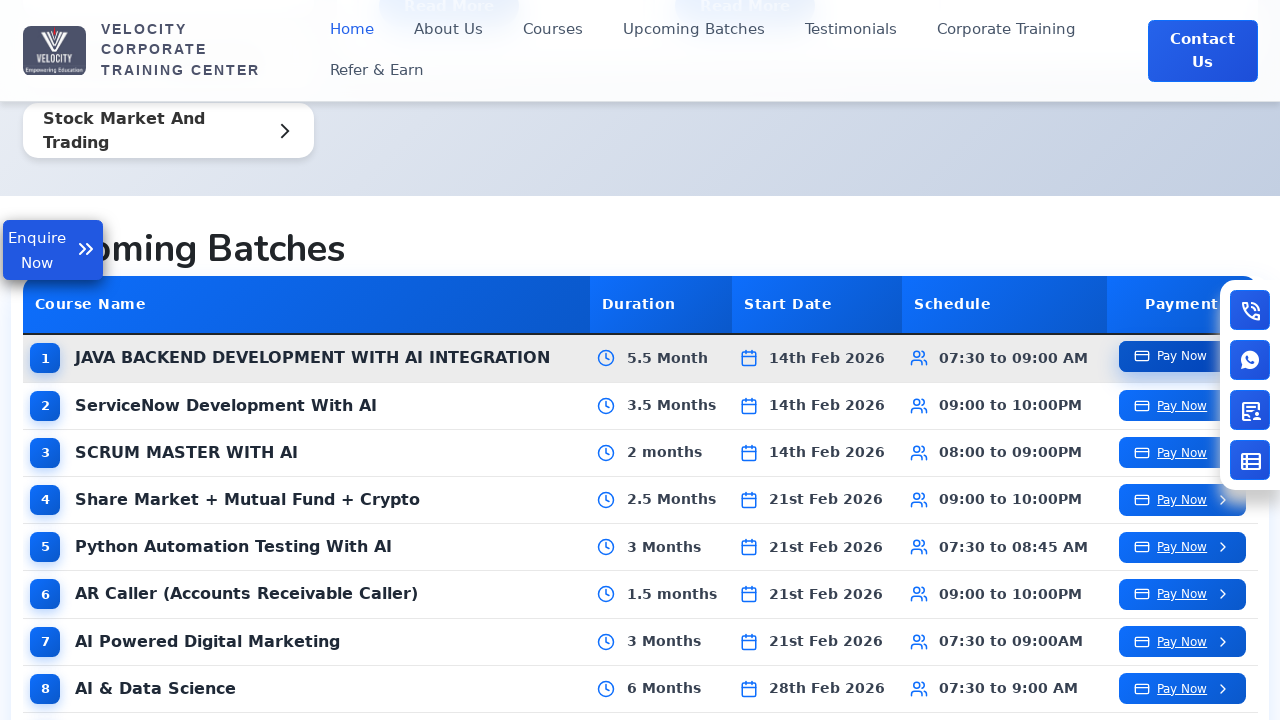

Clicked external link (4th time) to open new tab at (1182, 356) on (//a[@rel='noopener noreferrer'])[1]
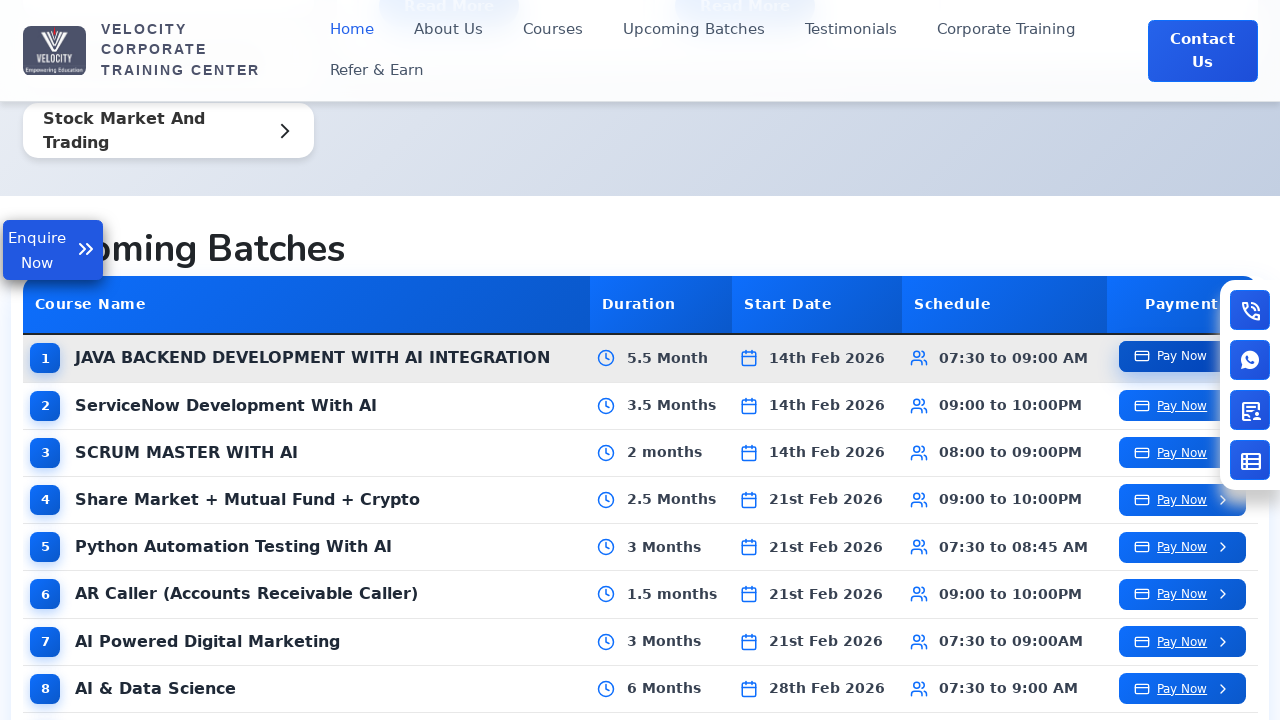

Waited 1 second for new tabs to load
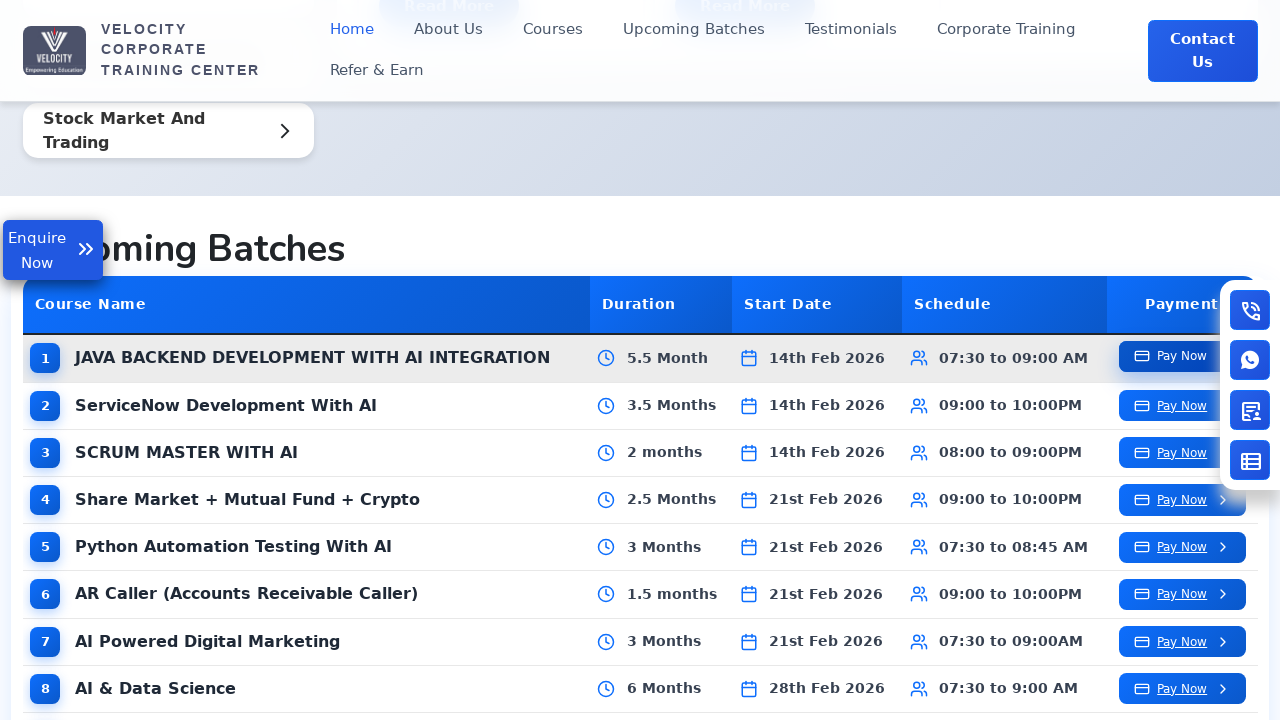

Retrieved all pages/tabs (2 total)
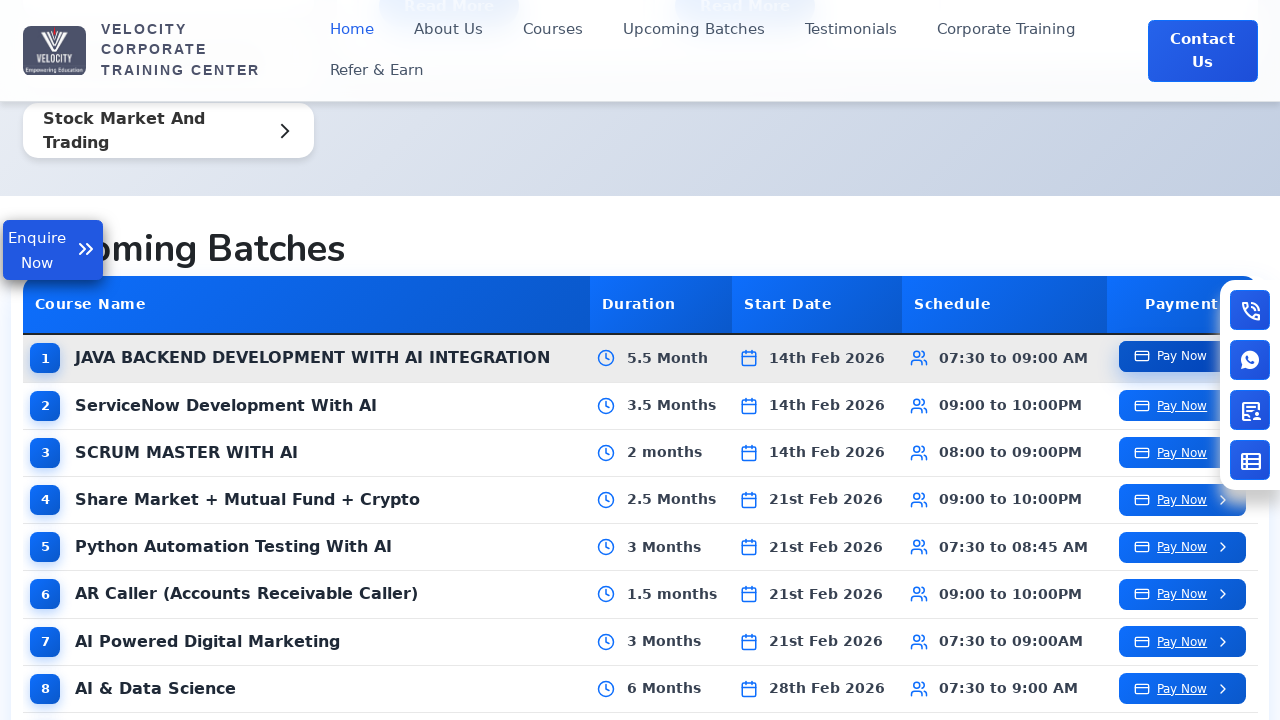

Switched to second tab and brought it to front
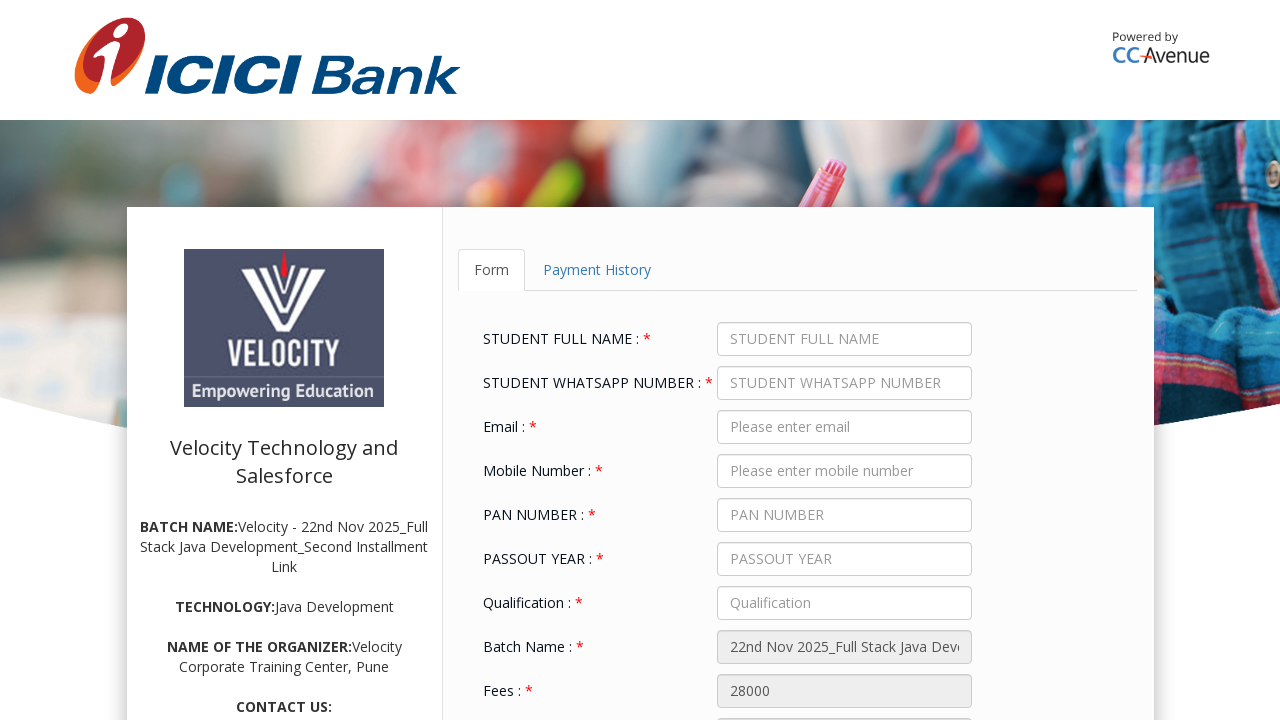

Retrieved page title: 'Velocity Technology and Salesforce'
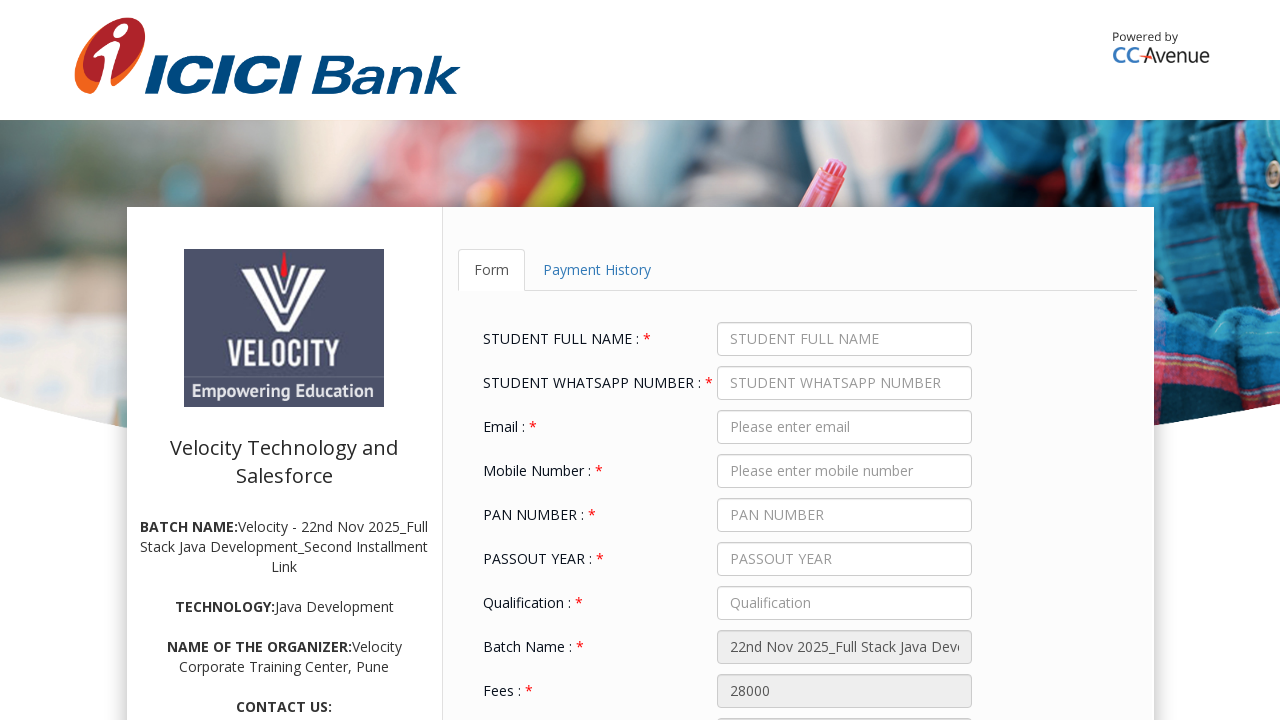

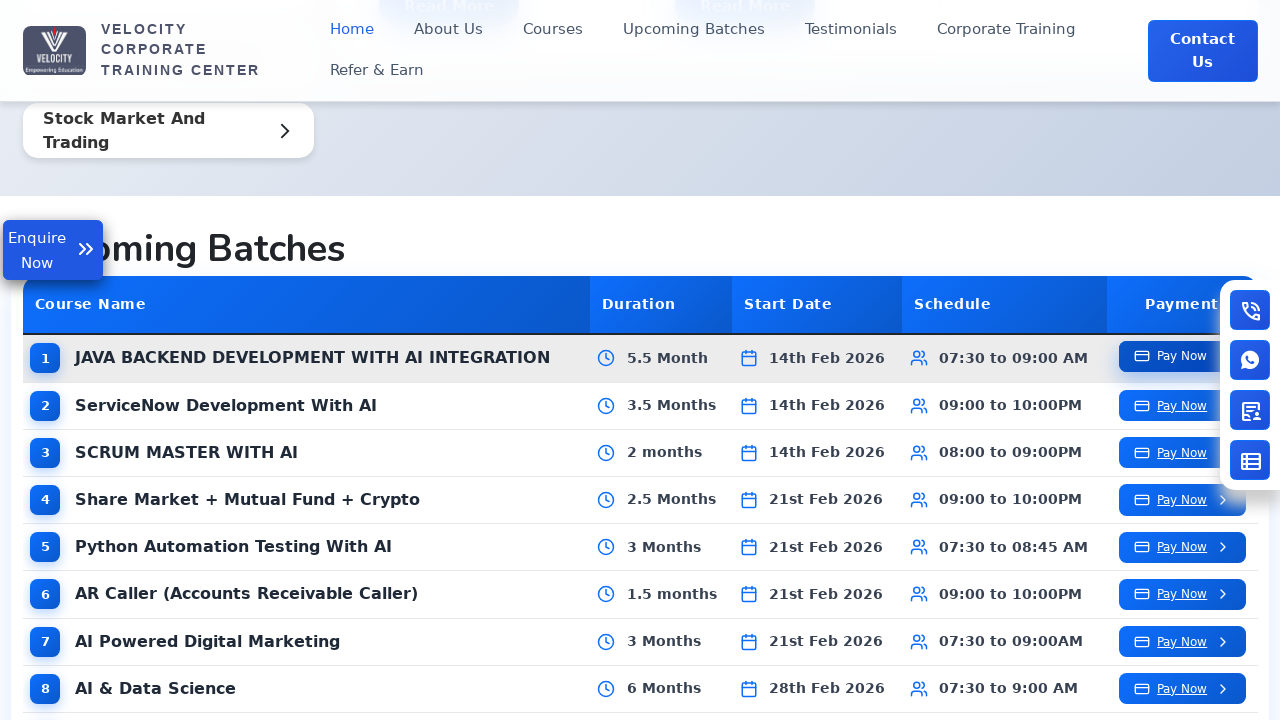